Tests various UI form controls including dropdown selection, radio button clicks, checkbox check/uncheck operations, and verifies element attributes on a practice page.

Starting URL: https://rahulshettyacademy.com/loginpagePractise/

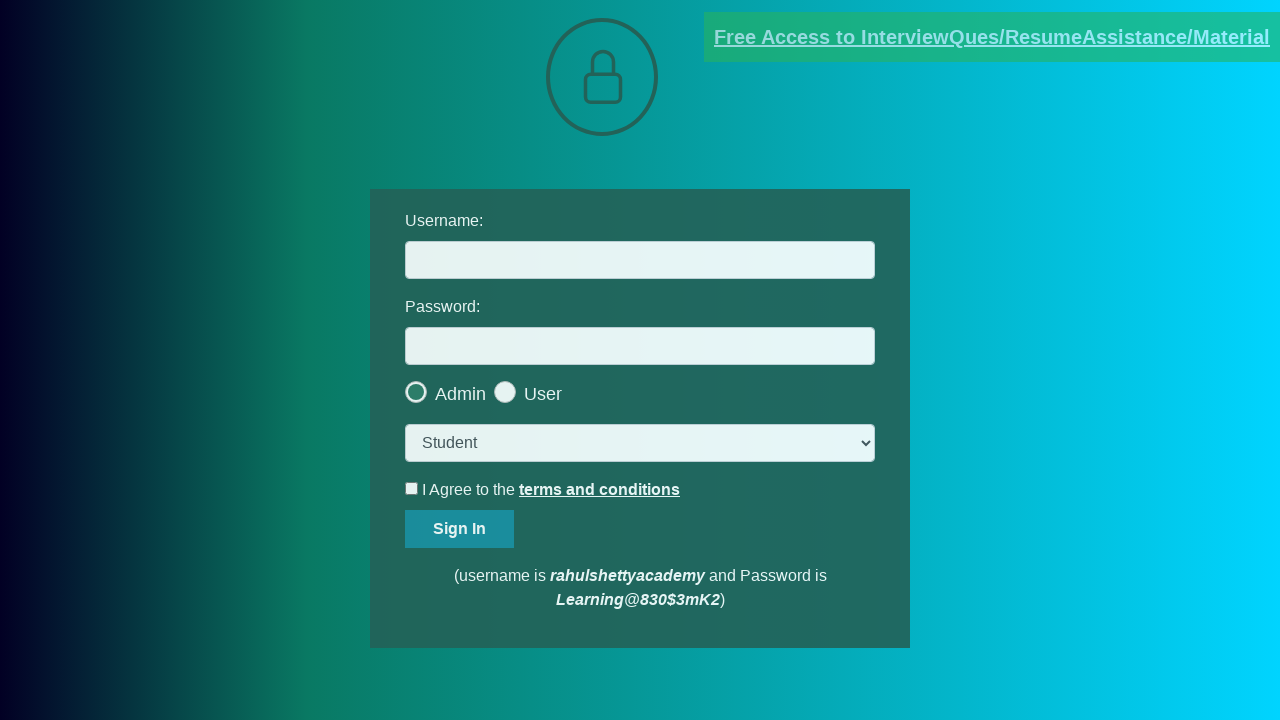

Selected 'consult' option from dropdown on select.form-control
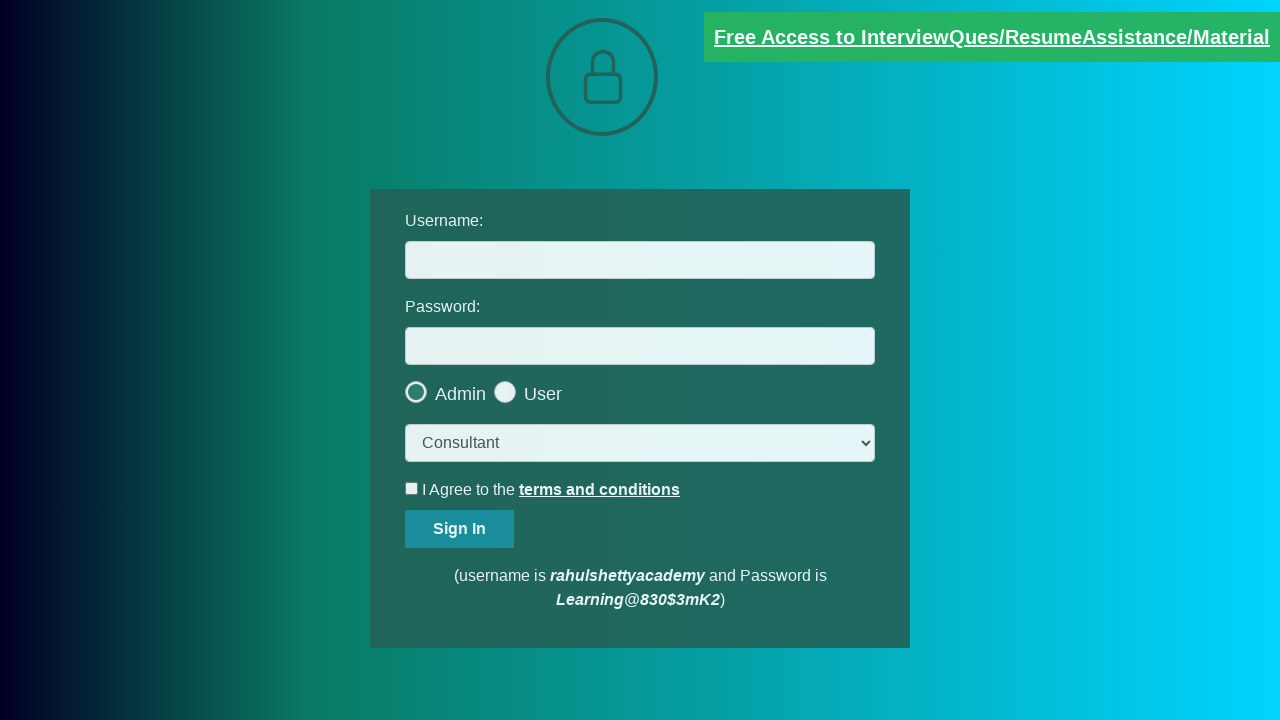

Clicked the last radio button at (543, 394) on .radiotextsty >> nth=-1
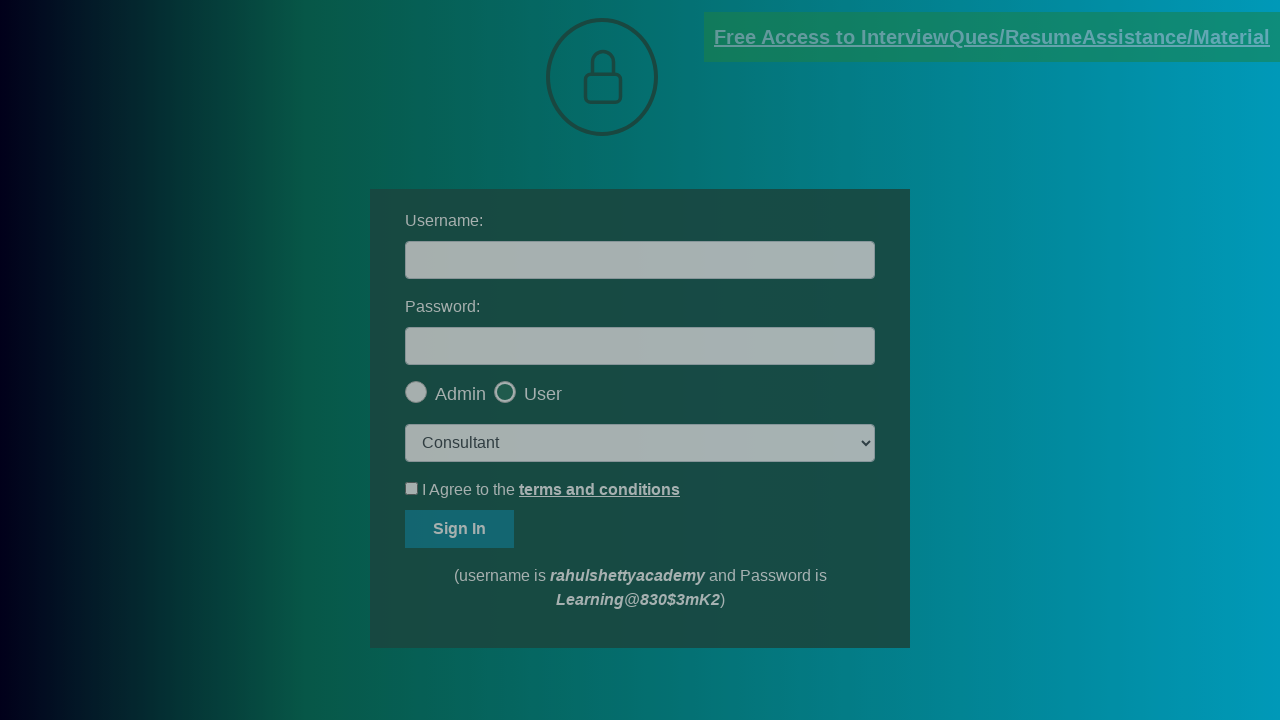

Clicked OK button on popup at (698, 144) on #okayBtn
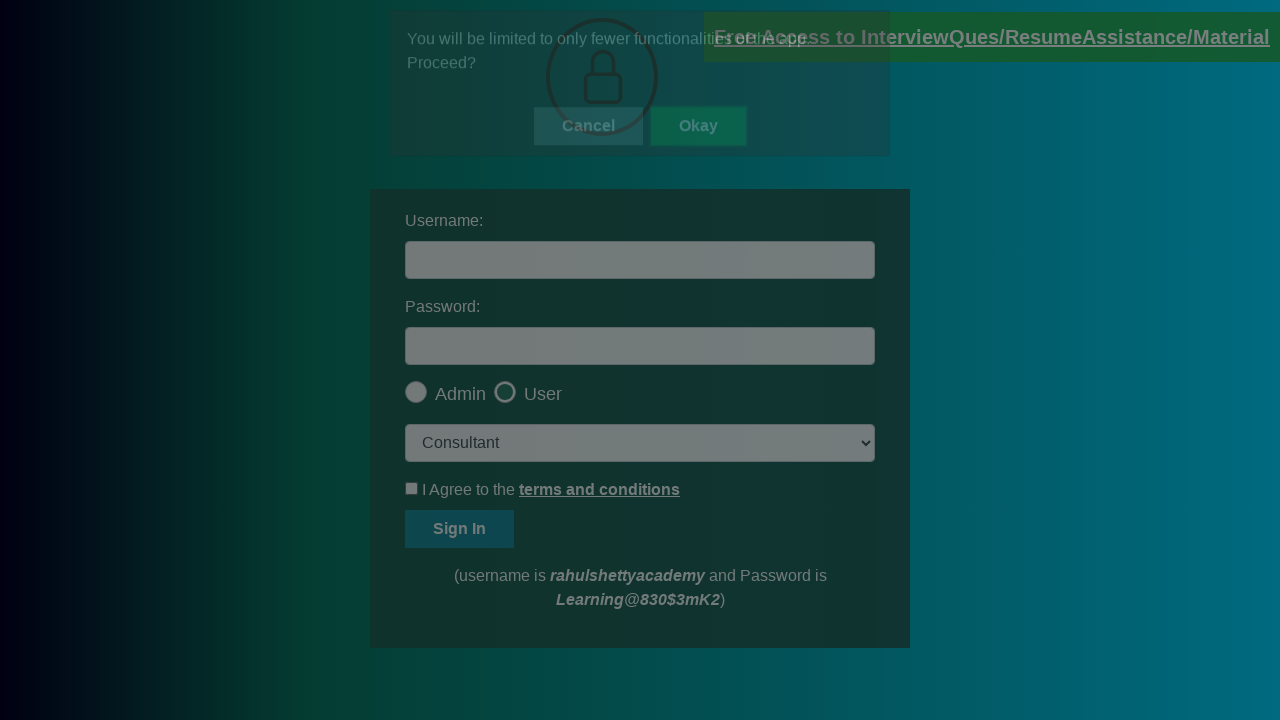

Checked the terms checkbox at (412, 488) on #terms
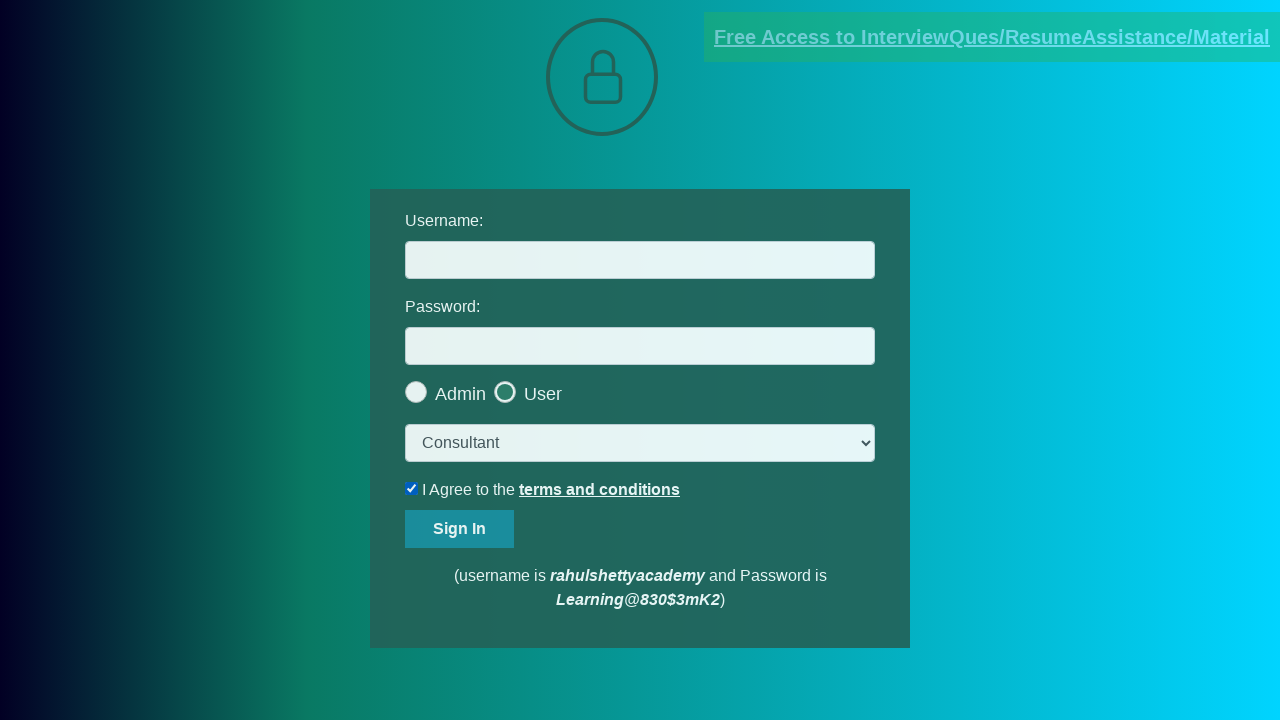

Unchecked the terms checkbox at (412, 488) on #terms
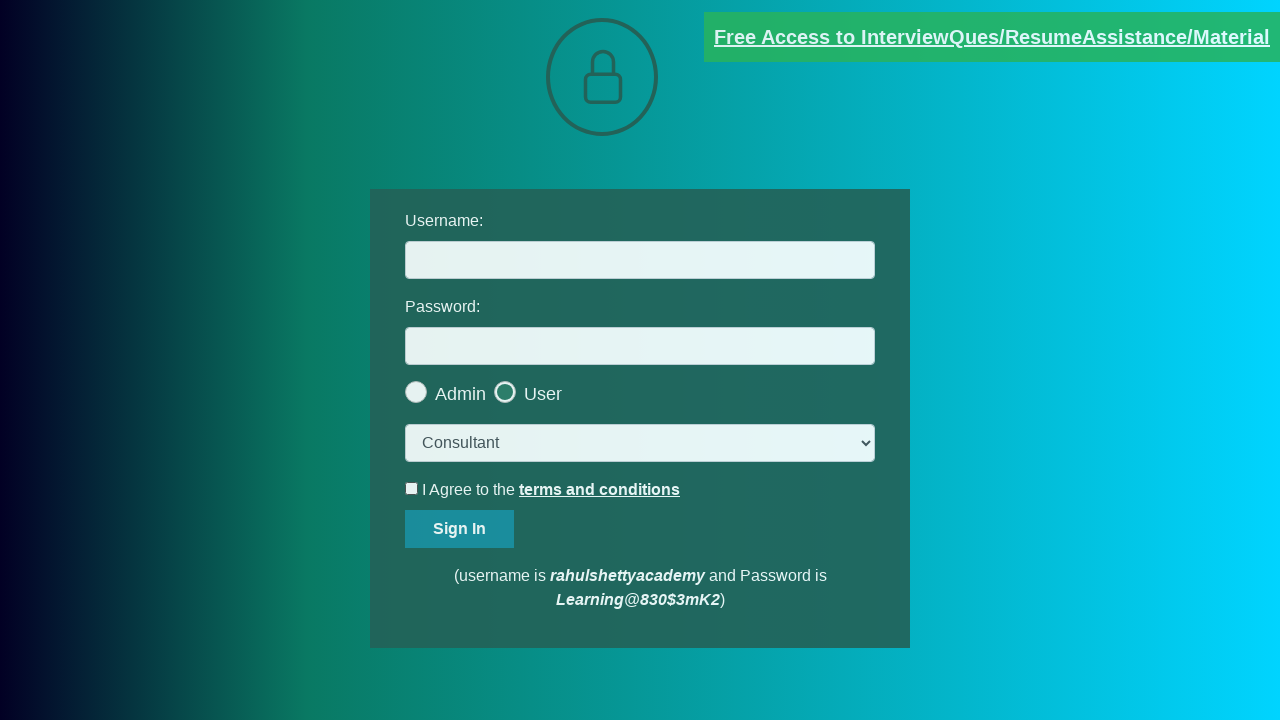

Waited for blinking text link with 'documents-request' in href to be visible
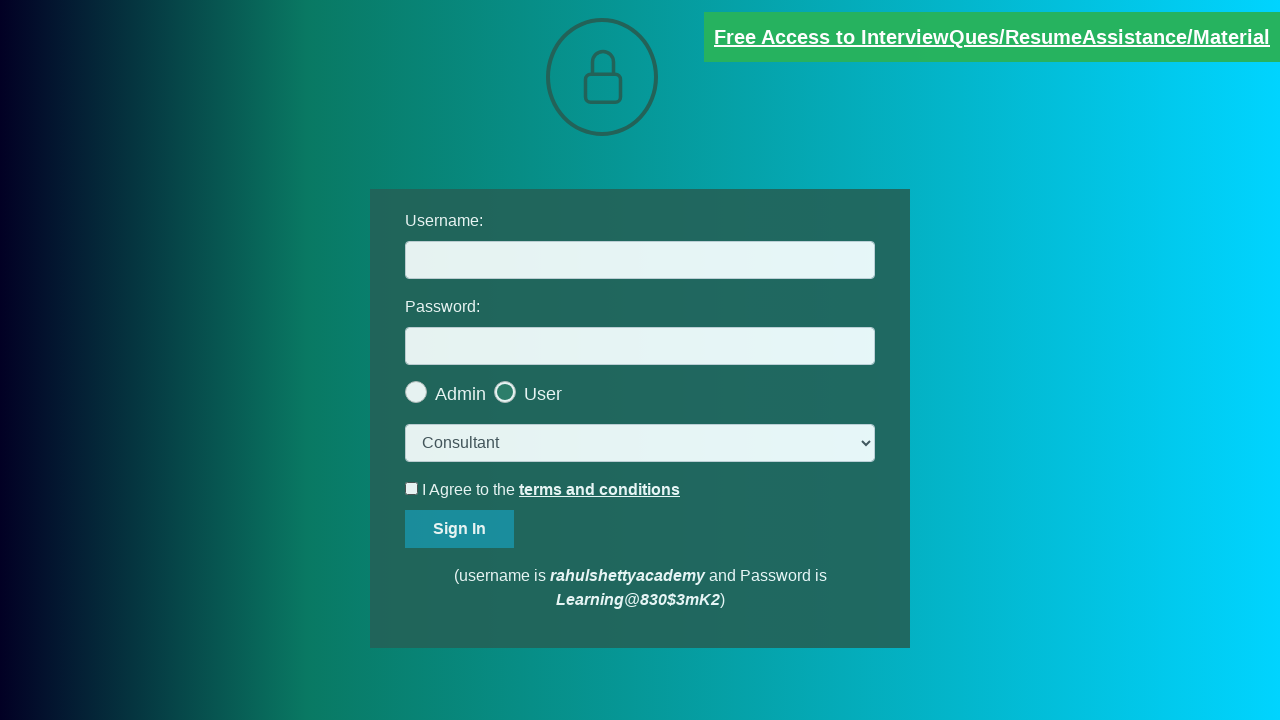

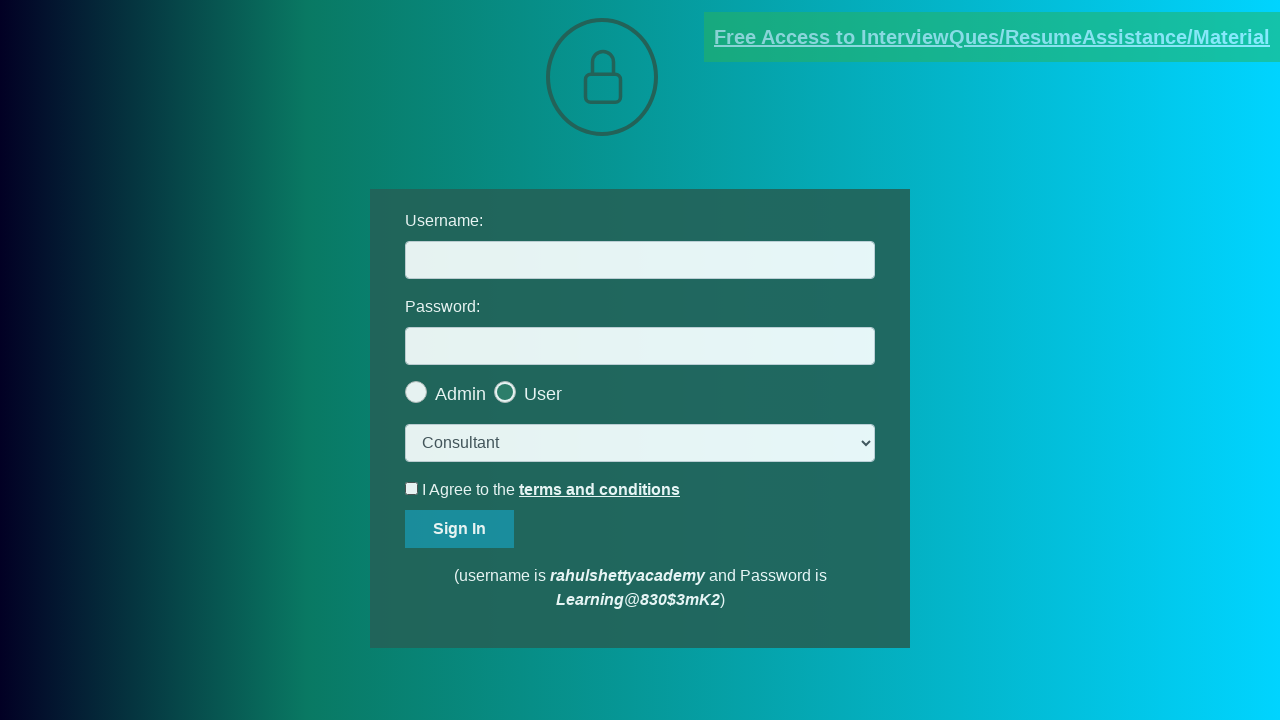